Tests login form validation by entering only a password and verifying the username required error message appears

Starting URL: https://demo.applitools.com/hackathon.html

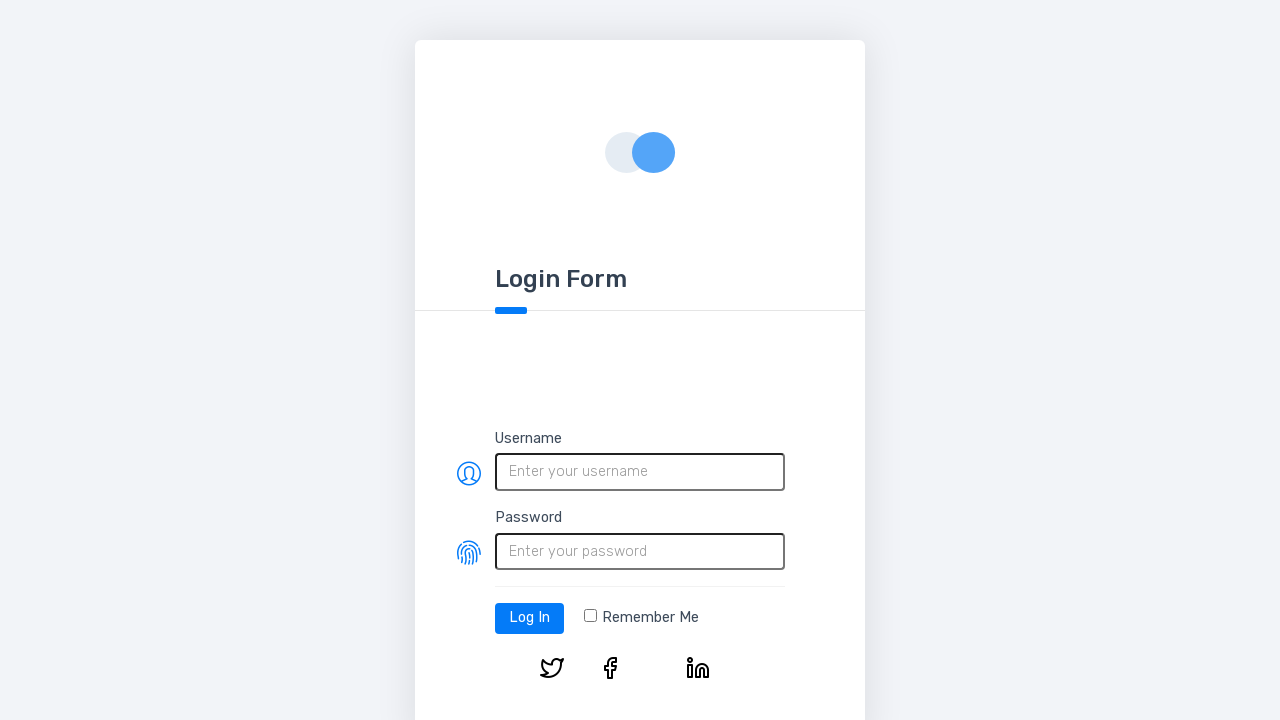

Navigated to login page
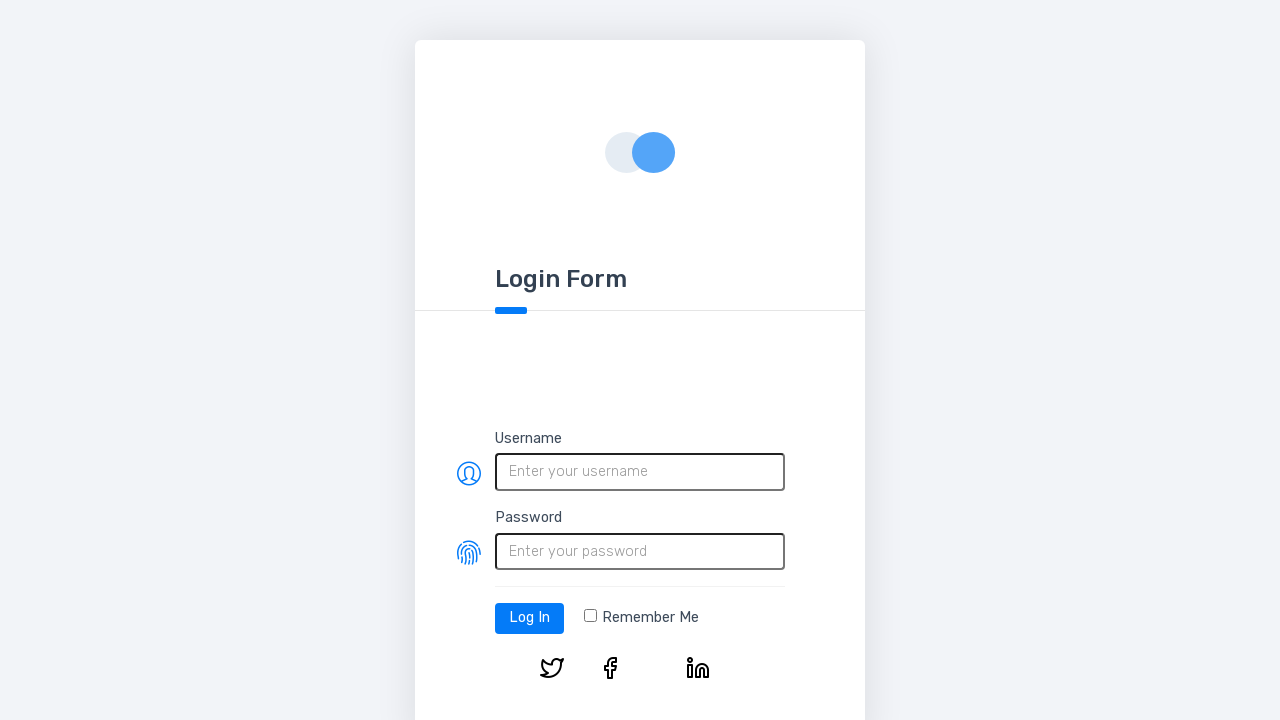

Entered password 'lovelace' into password field on #password
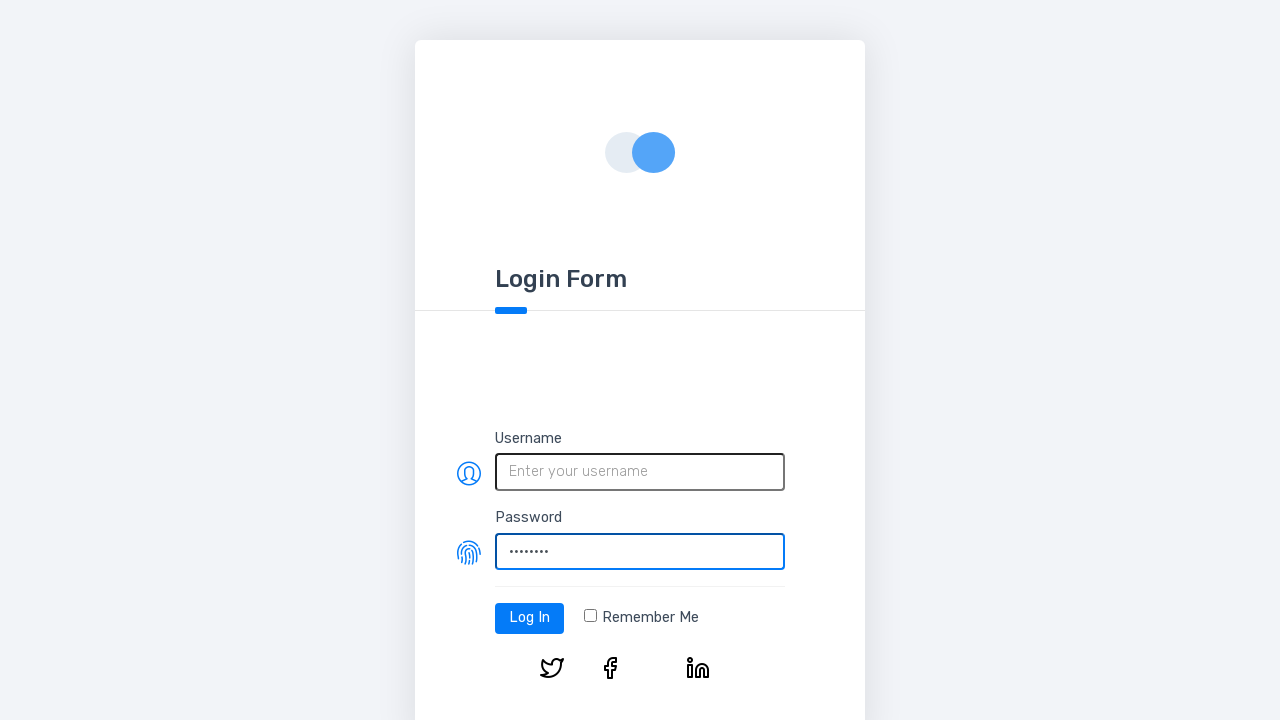

Clicked login button at (530, 618) on #log-in
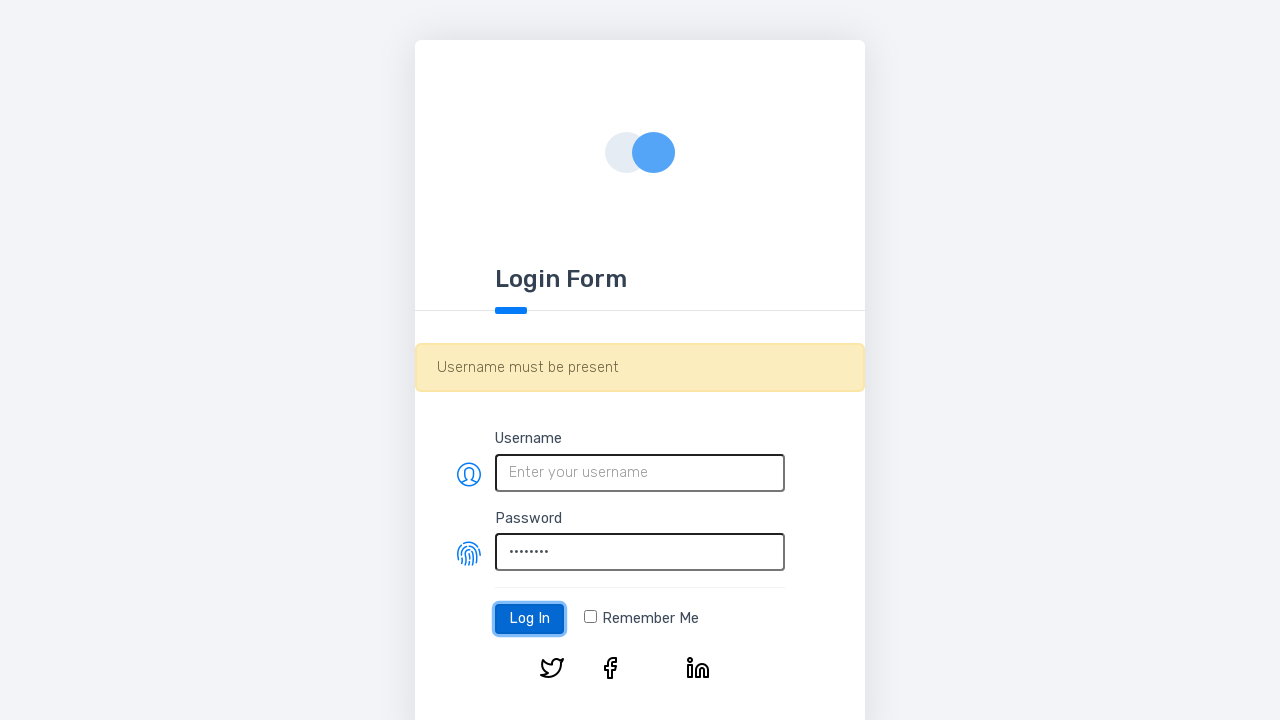

Username required error message appeared
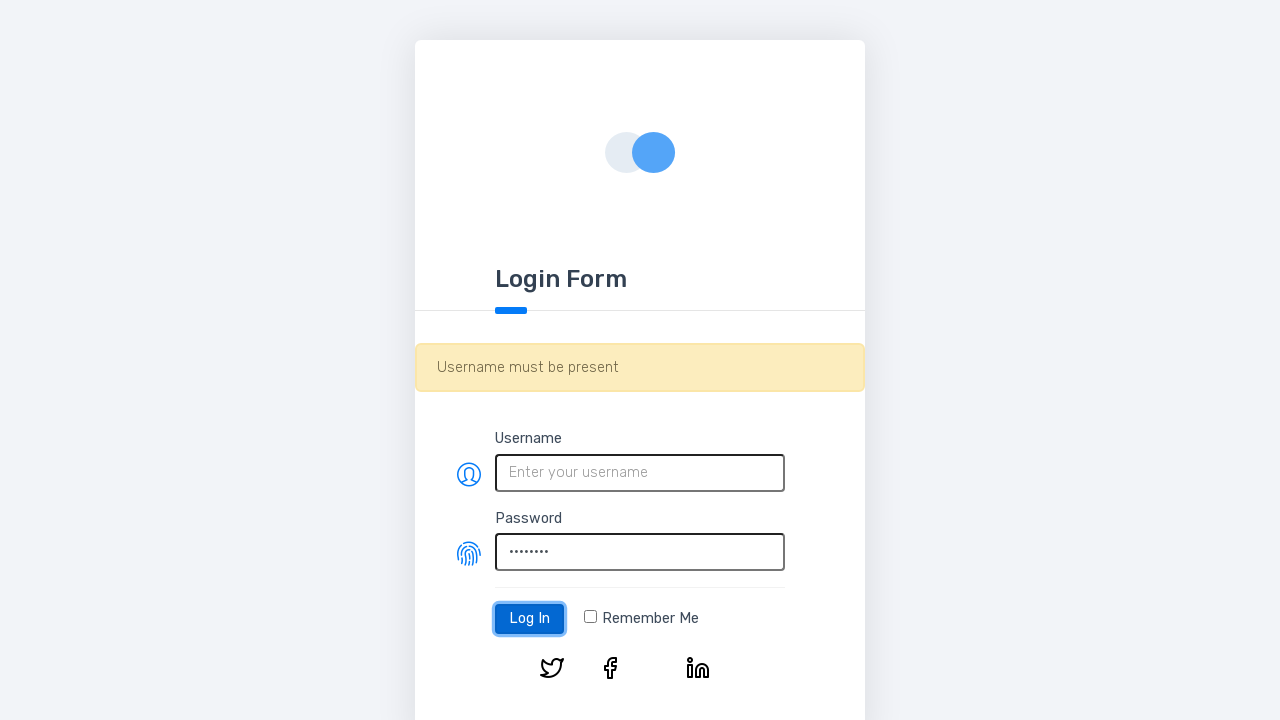

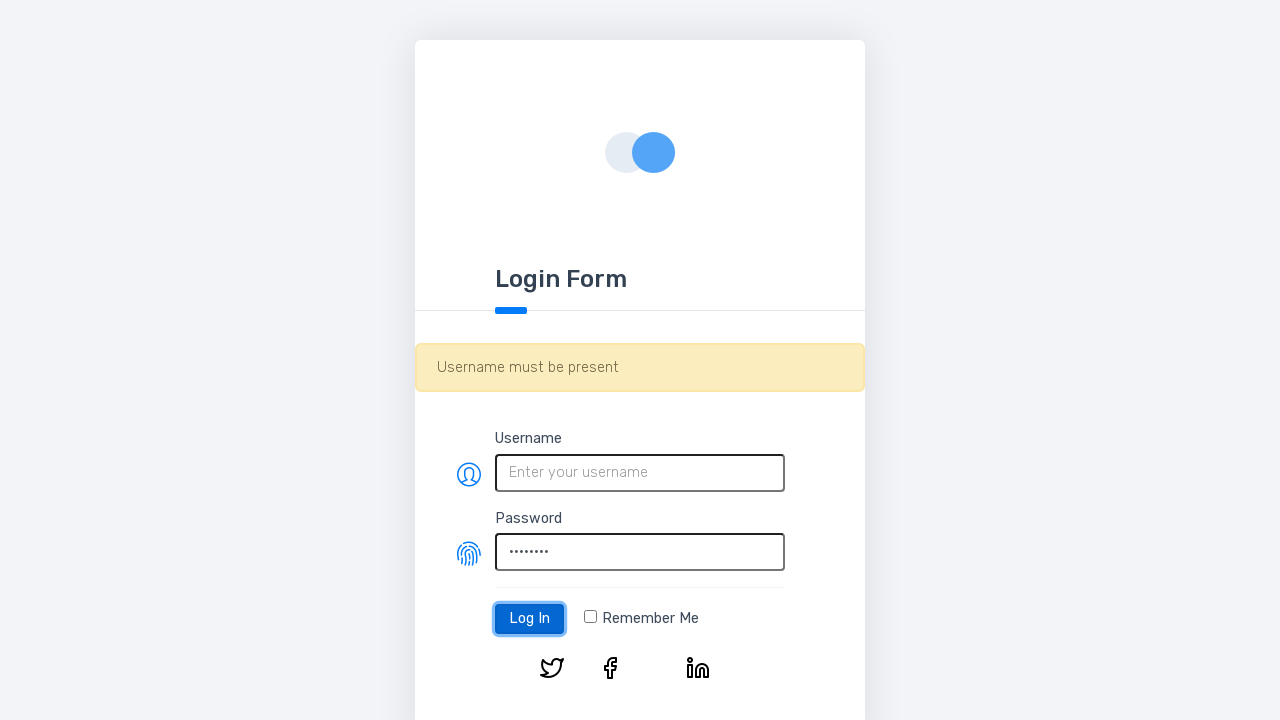